Tests a form submission by filling in personal information fields (first name, last name, email, phone, PESEL, ID number, and date) and clicking the submit button.

Starting URL: https://app.bluealert.pl/ba/form/formularz-testowy

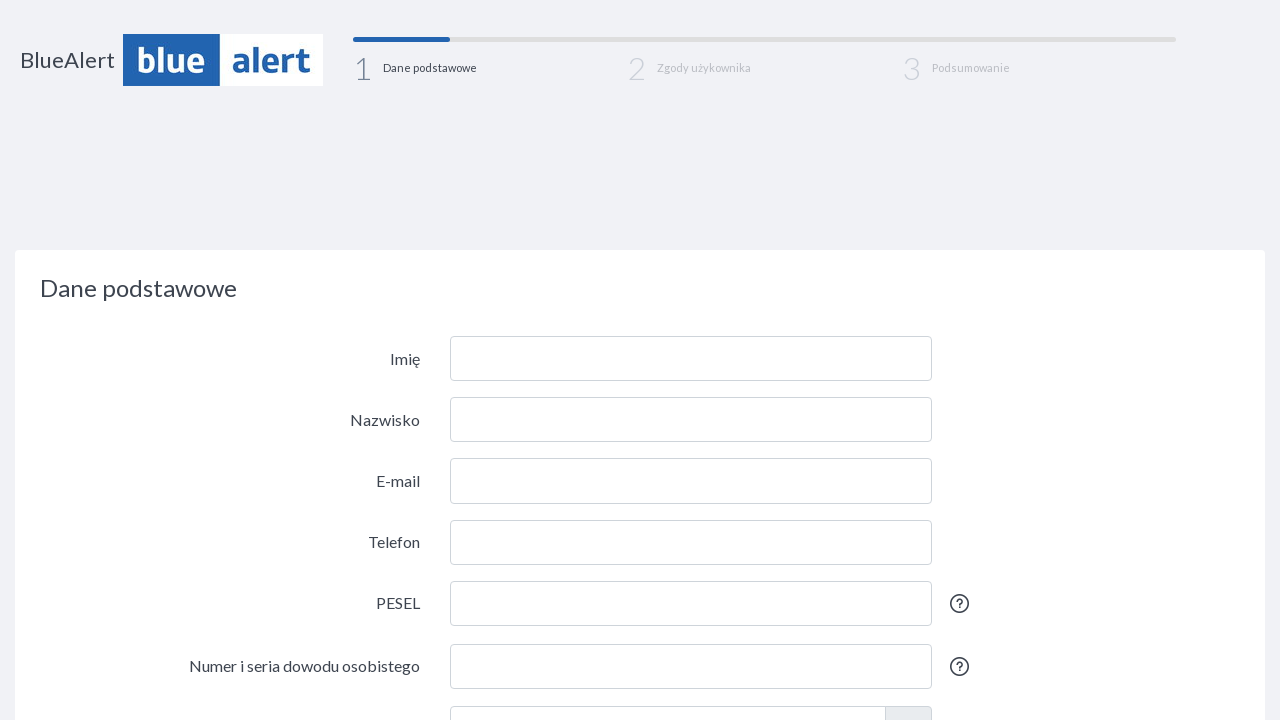

Filled first name field with 'Marek' on #id_first_name
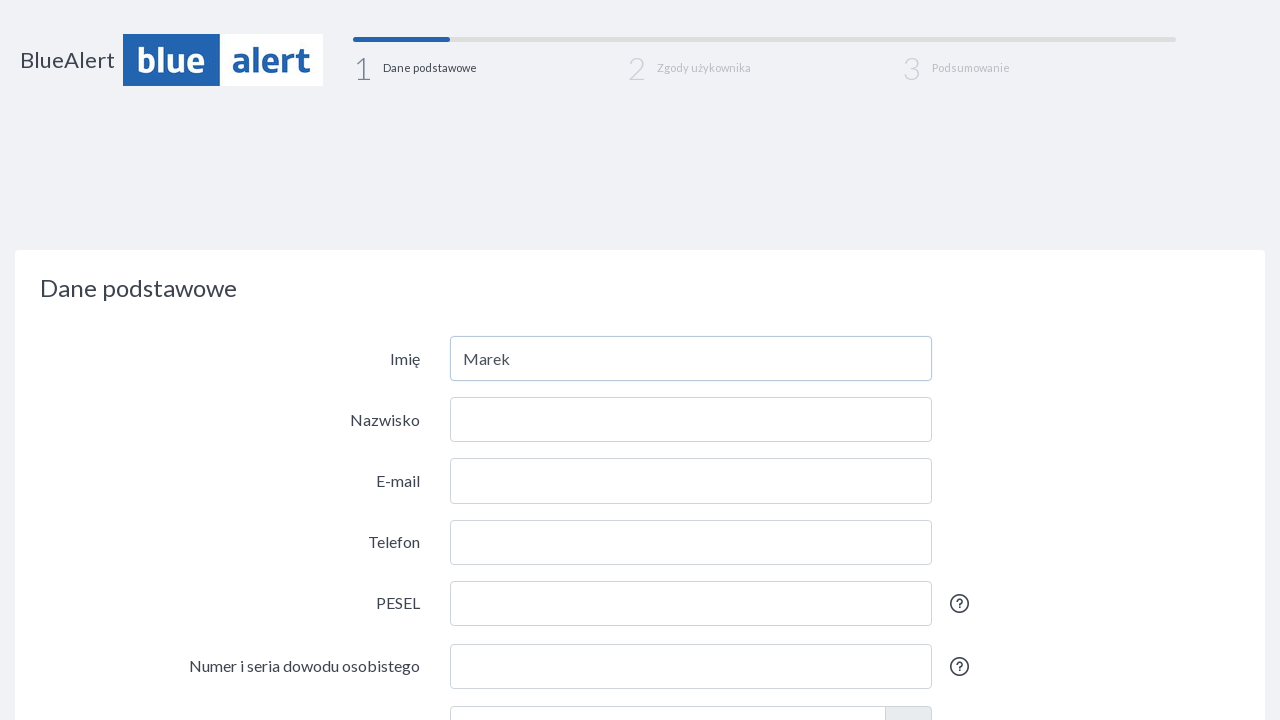

Filled last name field with 'Kowalski' on #id_last_name
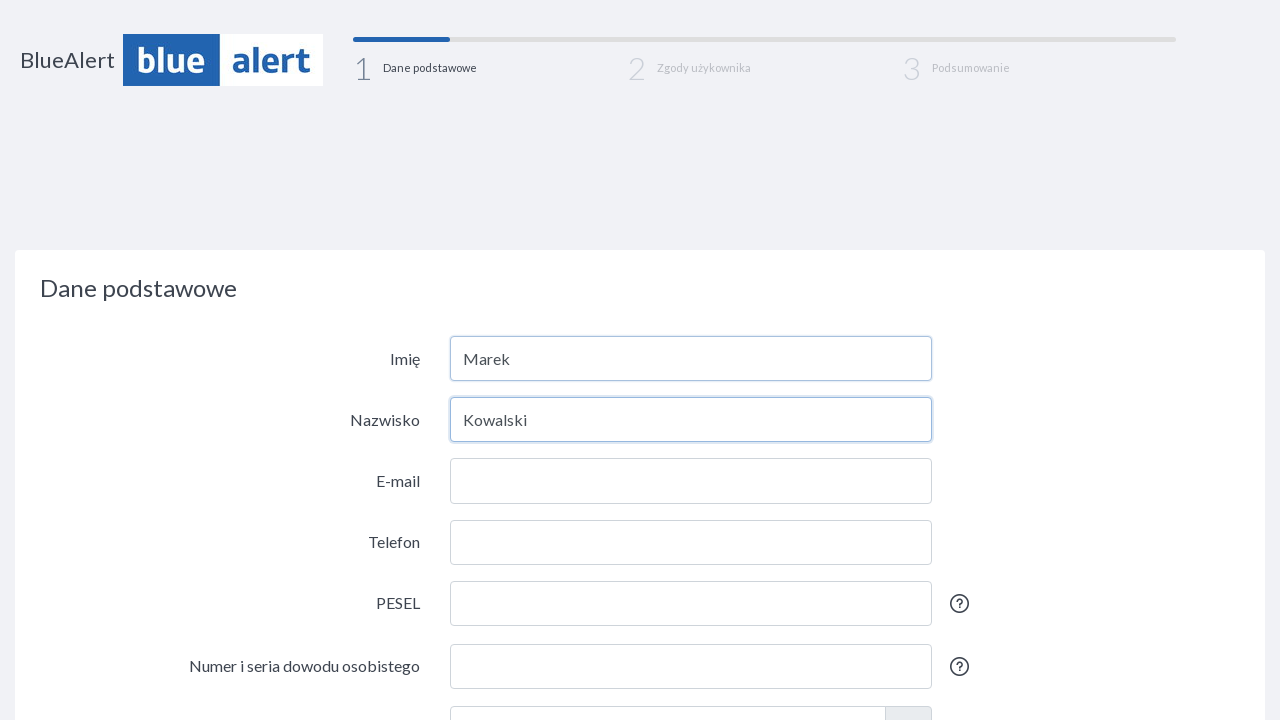

Filled email field with 'marek.kowalski@example.com' on #id_email
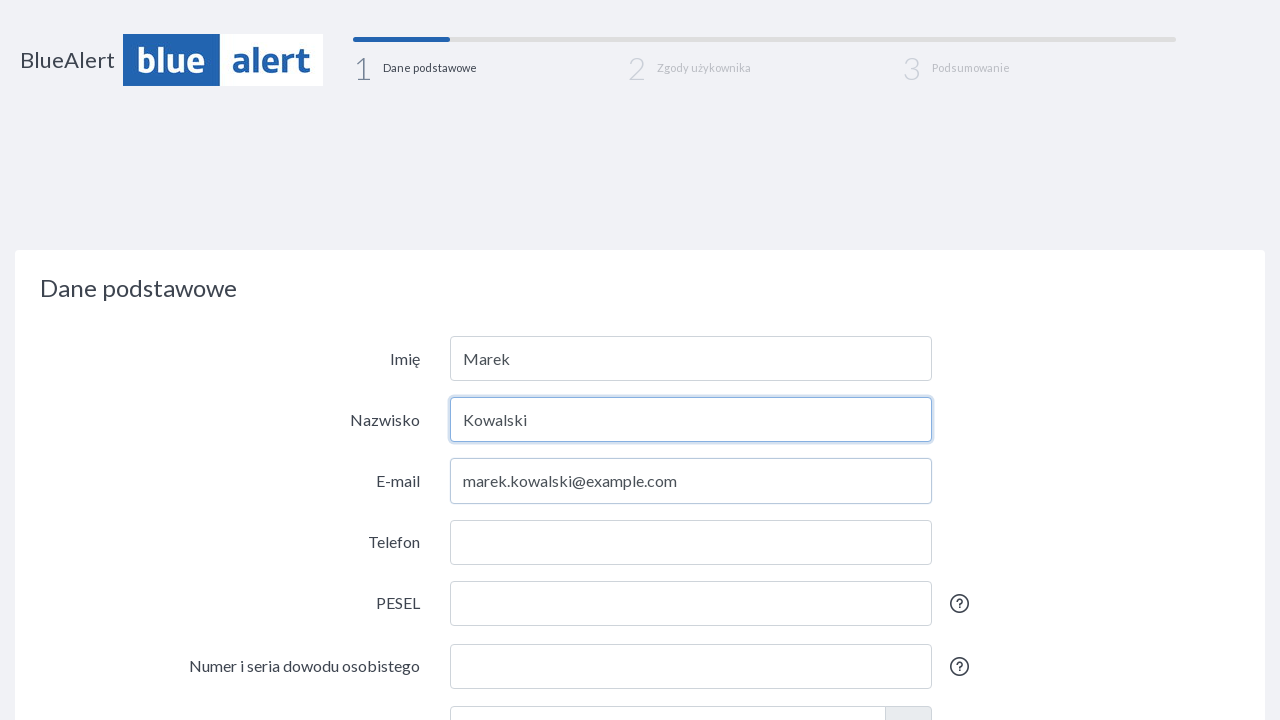

Filled phone field with '512345678' on #id_phone
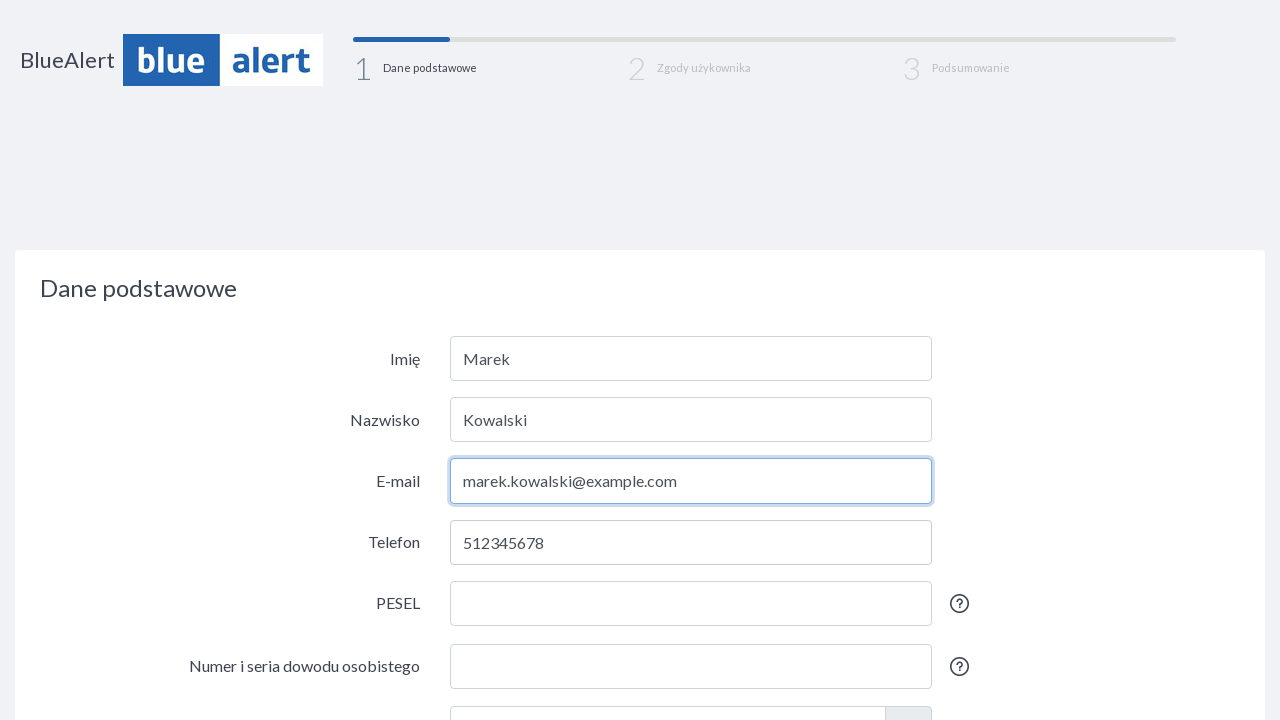

Filled PESEL field with '85071298765' on #id_pesel
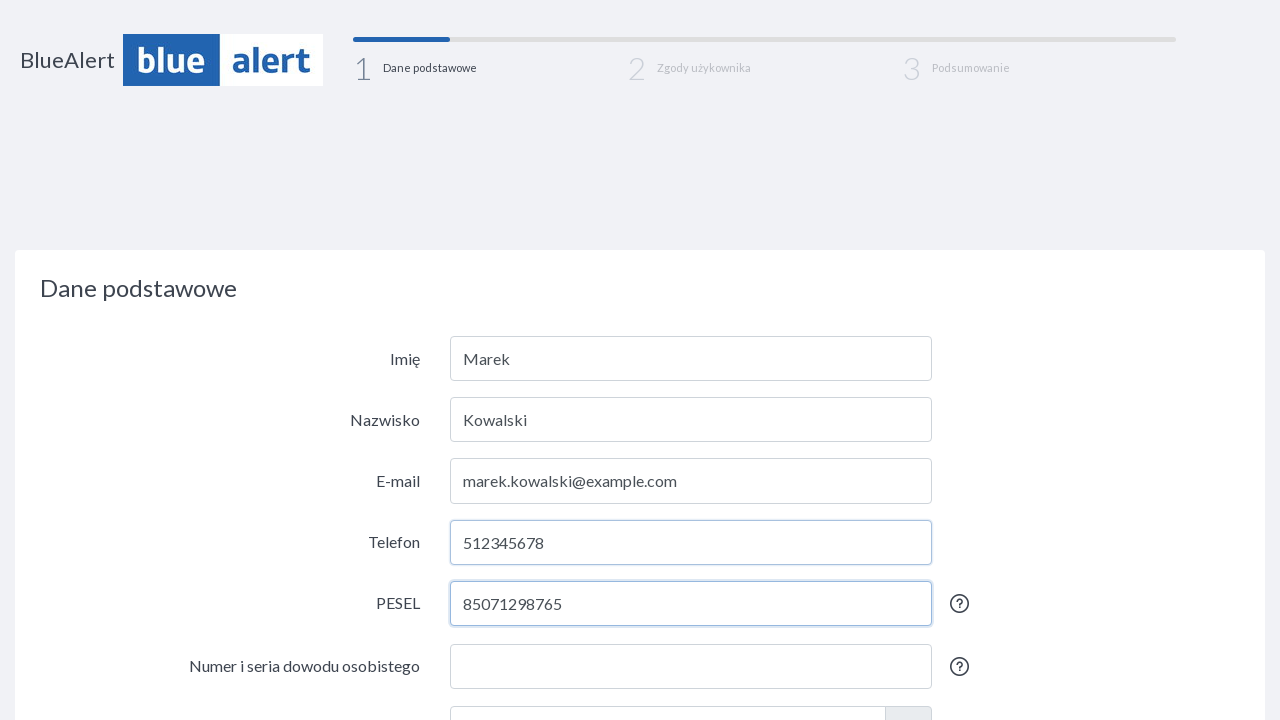

Filled ID number field with 'ABC123456' on #id_id_numer
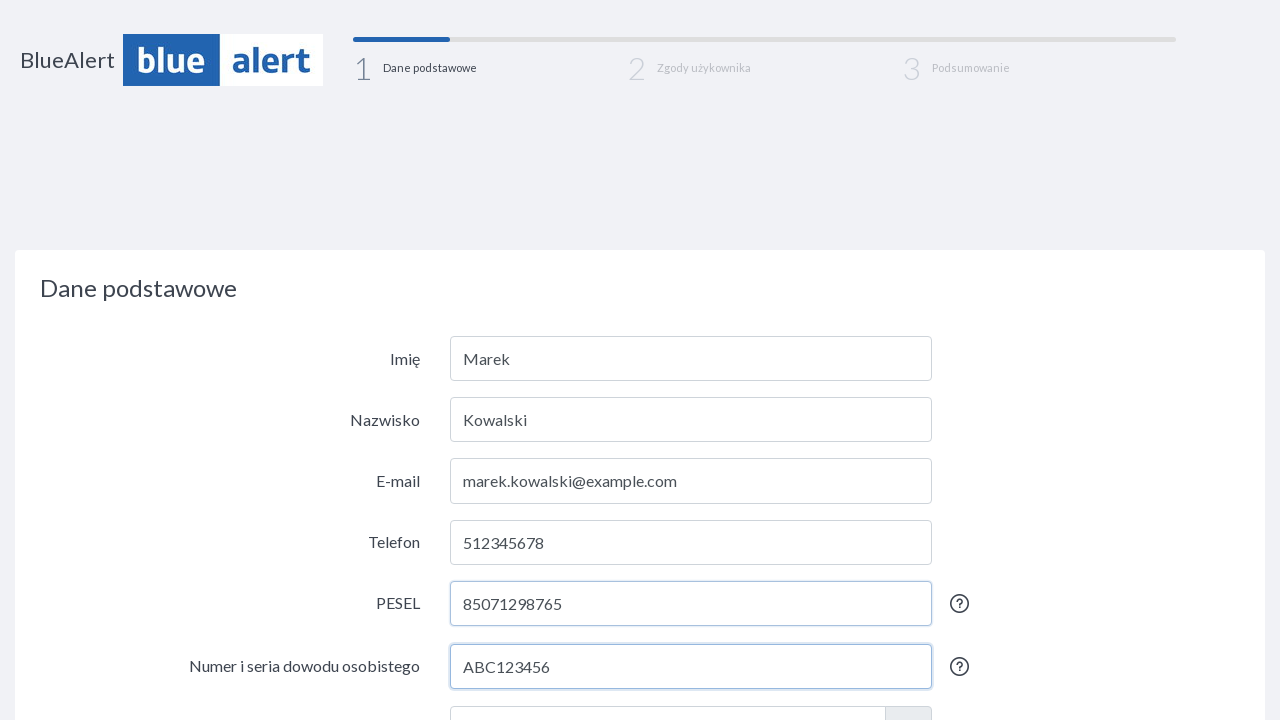

Filled date field with '1985-07-12' on #id_date
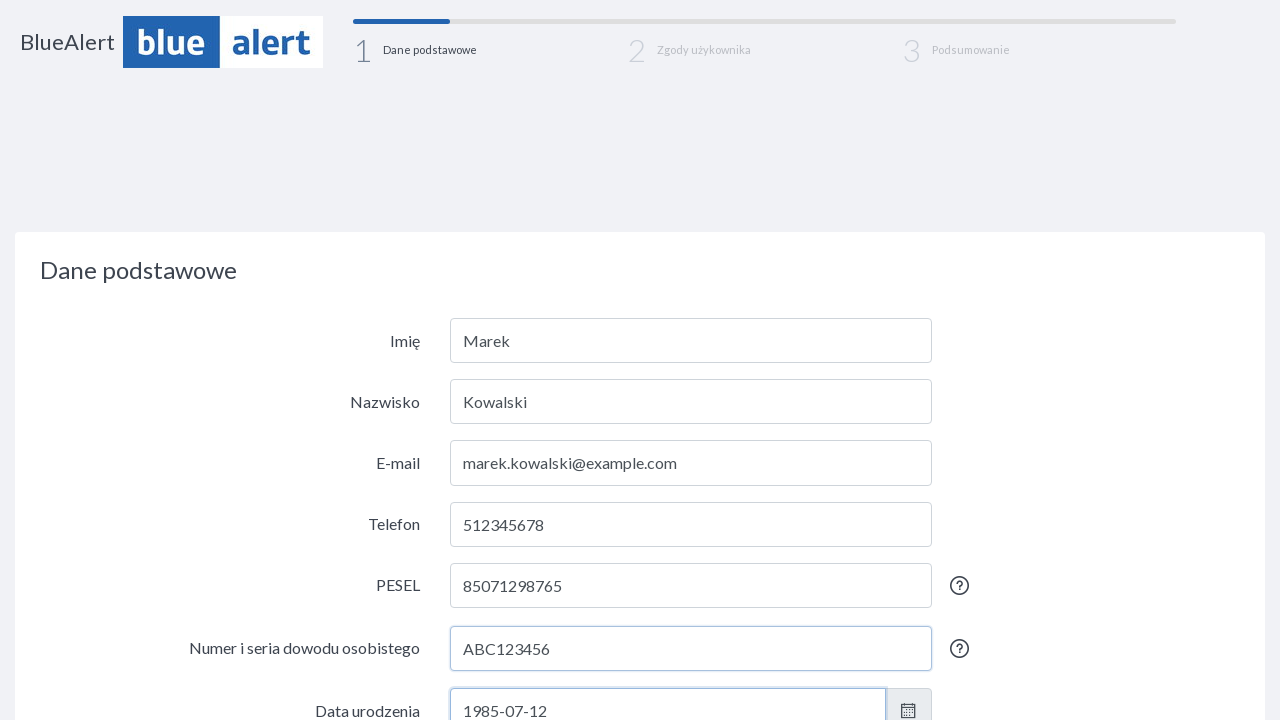

Clicked on date field to close any date picker at (668, 698) on #id_date
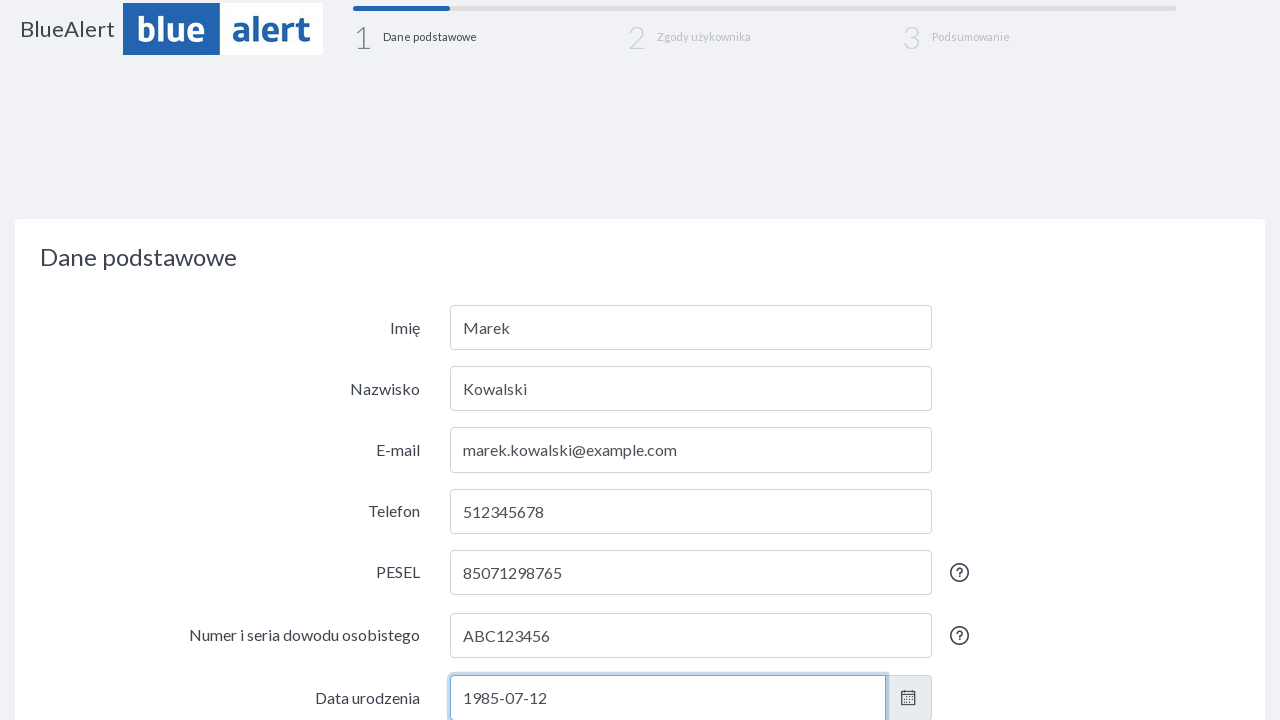

Clicked on first name field at (691, 328) on #id_first_name
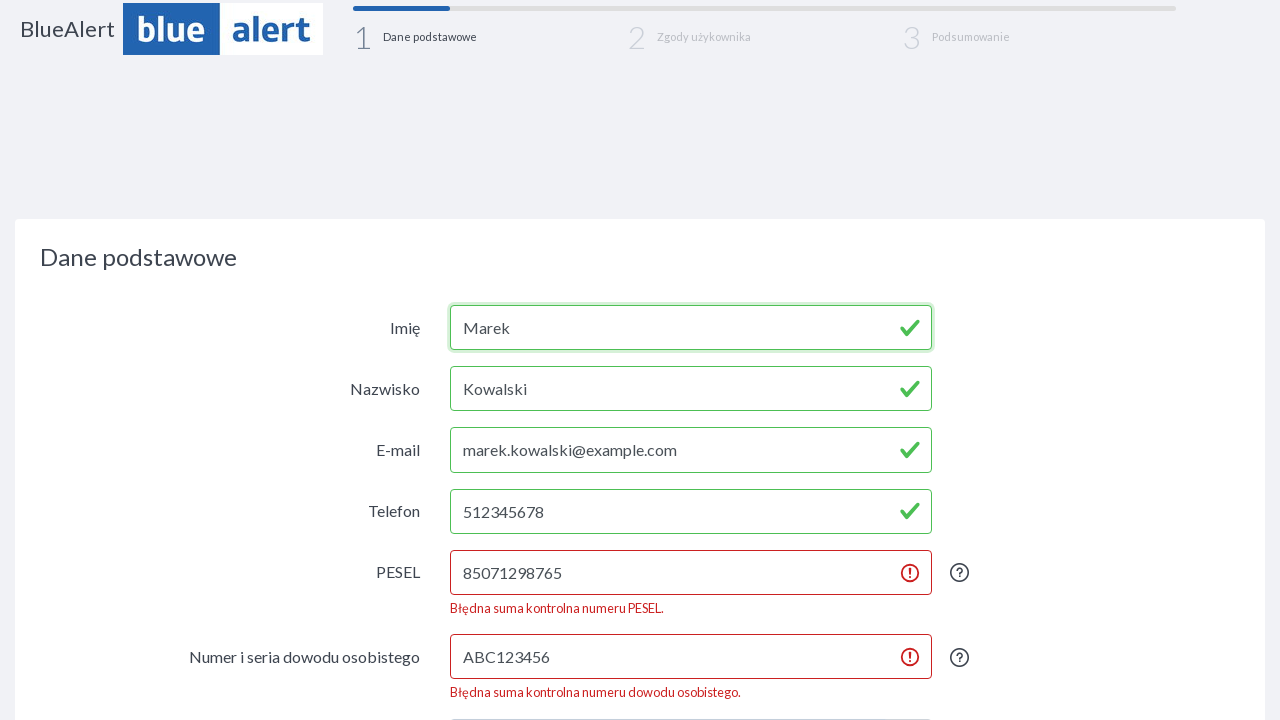

Clicked the submit button to submit the form at (562, 698) on #form_button_next
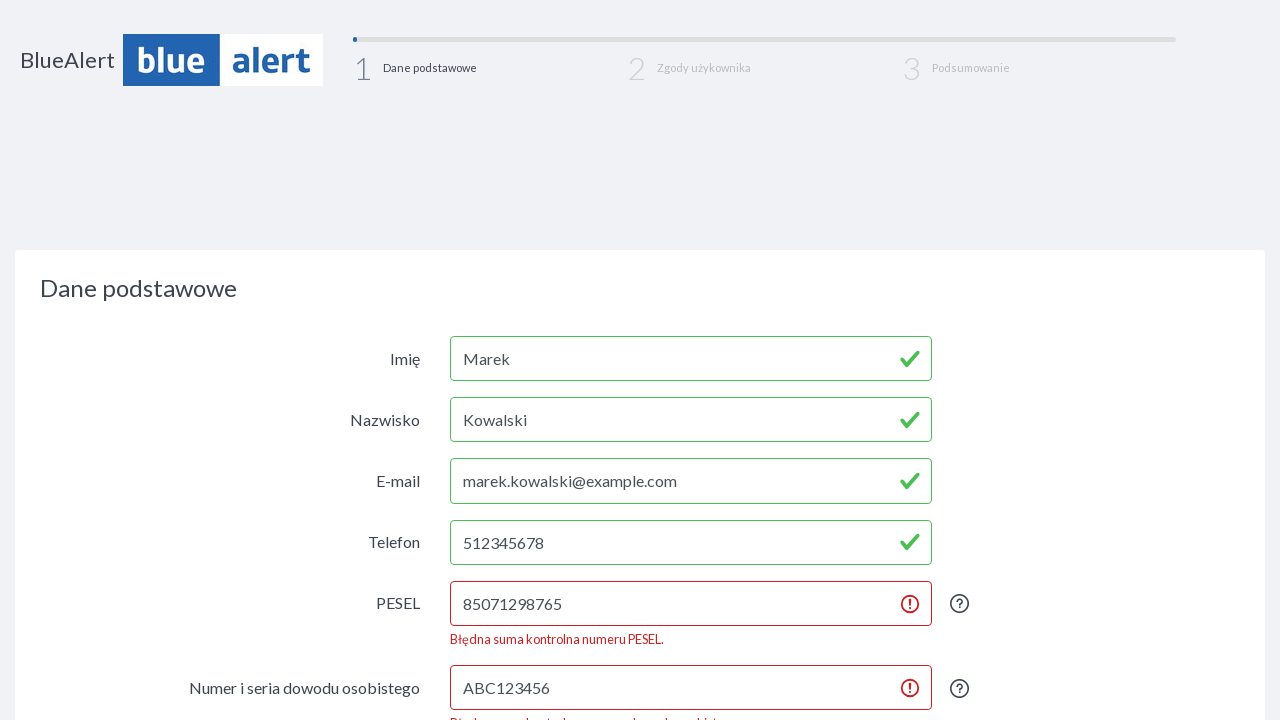

Waited for form processing to complete
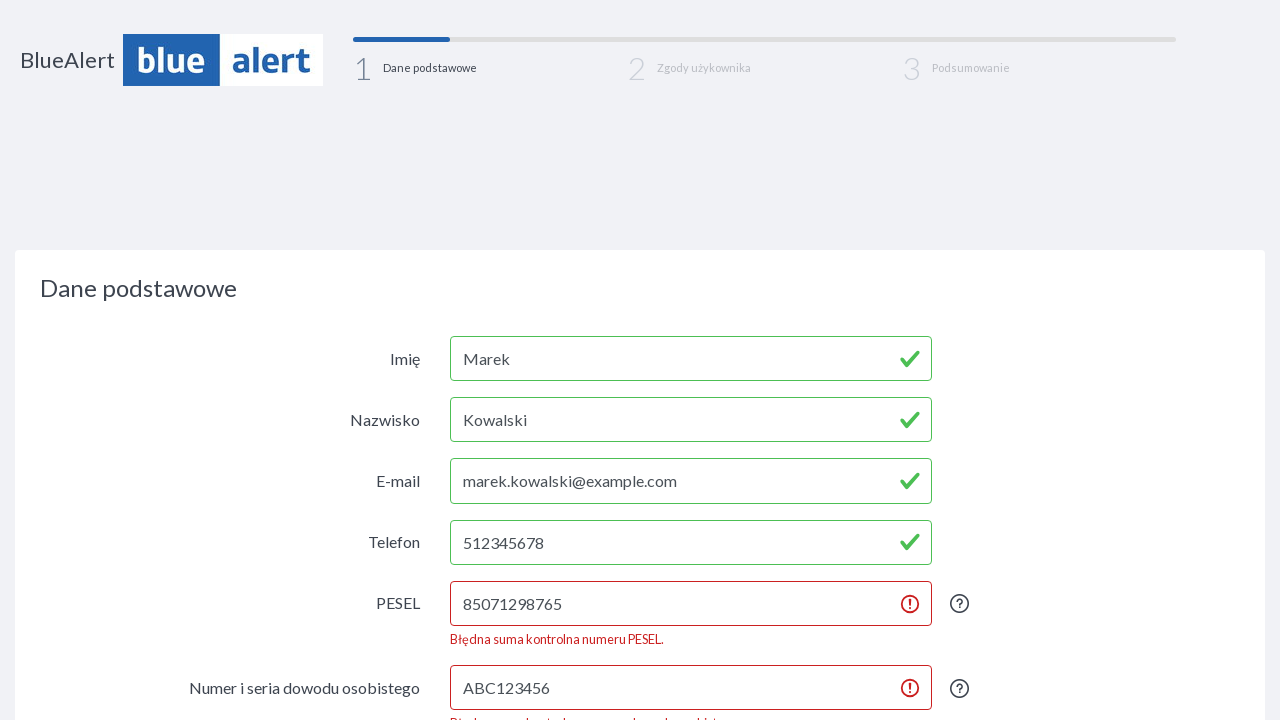

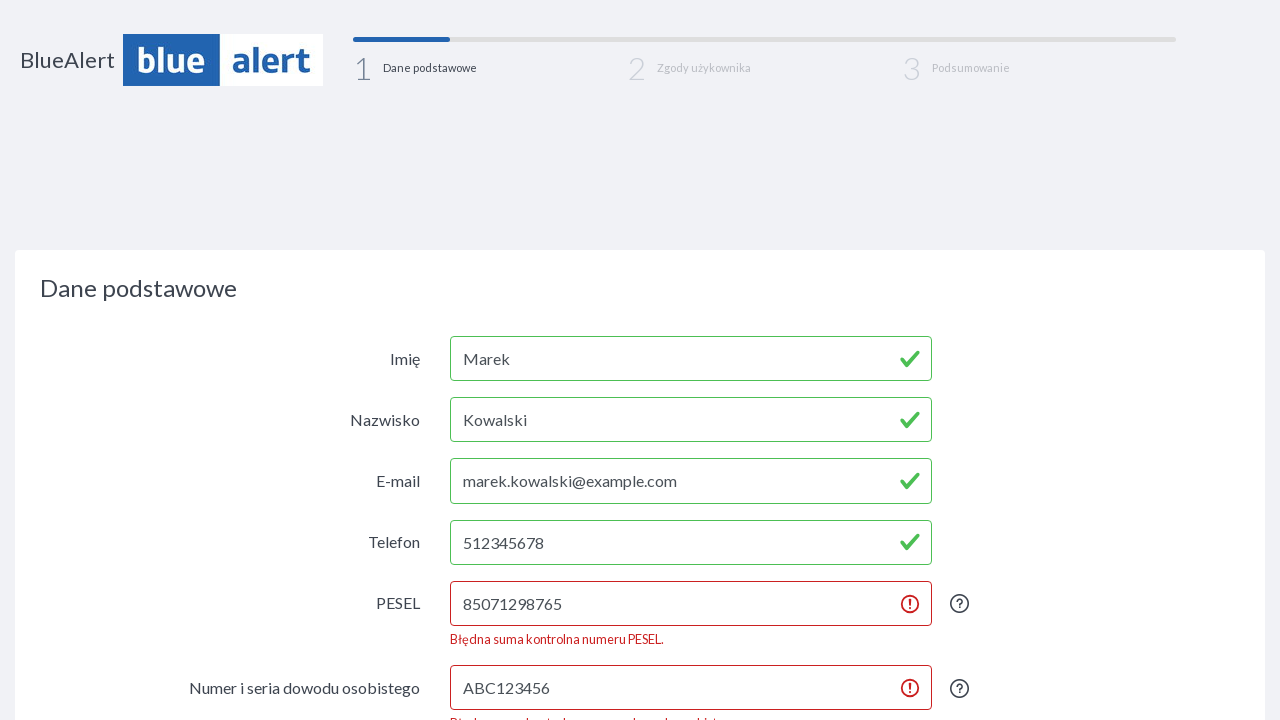